Tests train ticket search functionality on 12306.cn by entering departure city (Chengdu), destination city (Dazhou), selecting a travel date, and submitting the search

Starting URL: https://www.12306.cn/index/

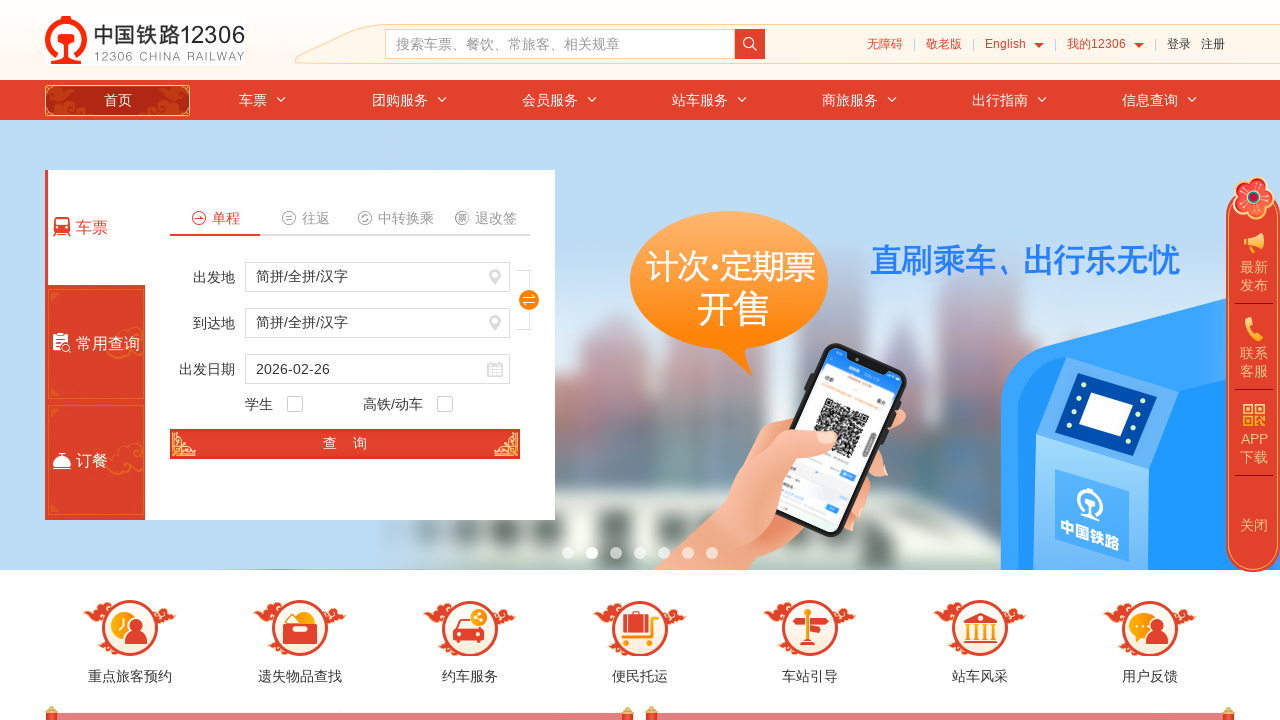

Set departure city to Chengdu (成都) using JavaScript
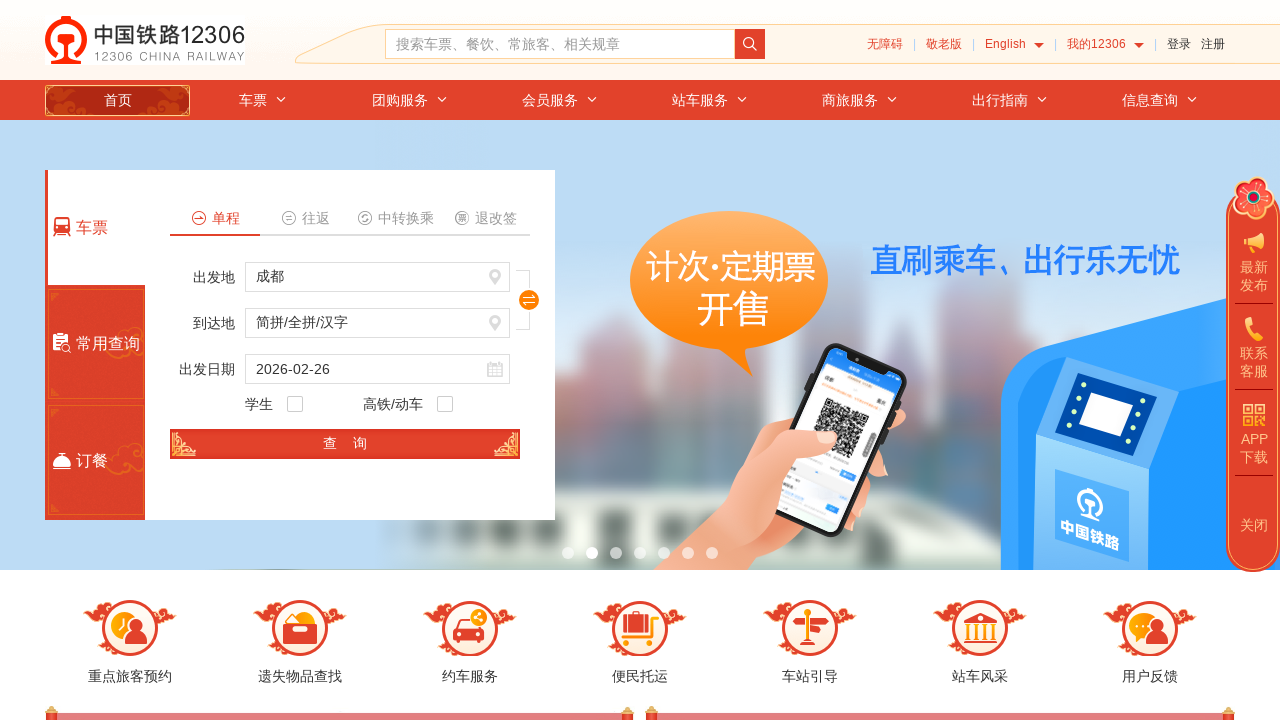

Pressed Enter to confirm departure city
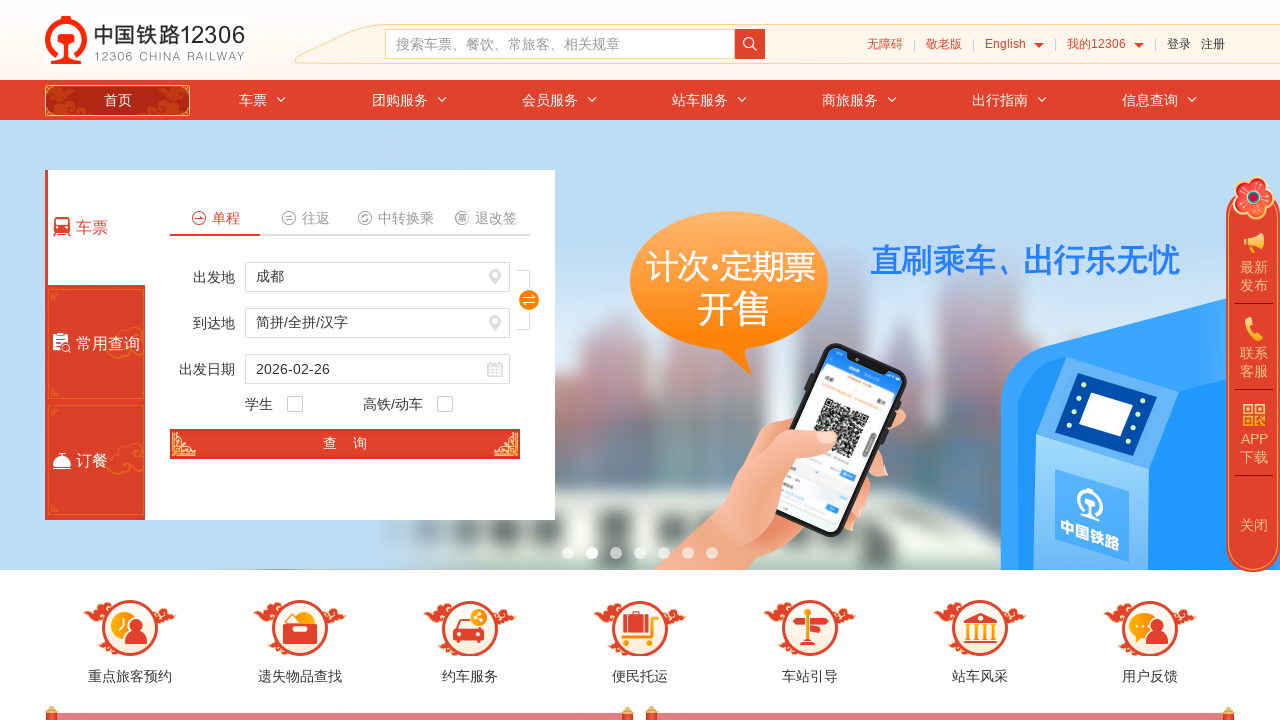

Set destination city to Dazhou (达州) using JavaScript
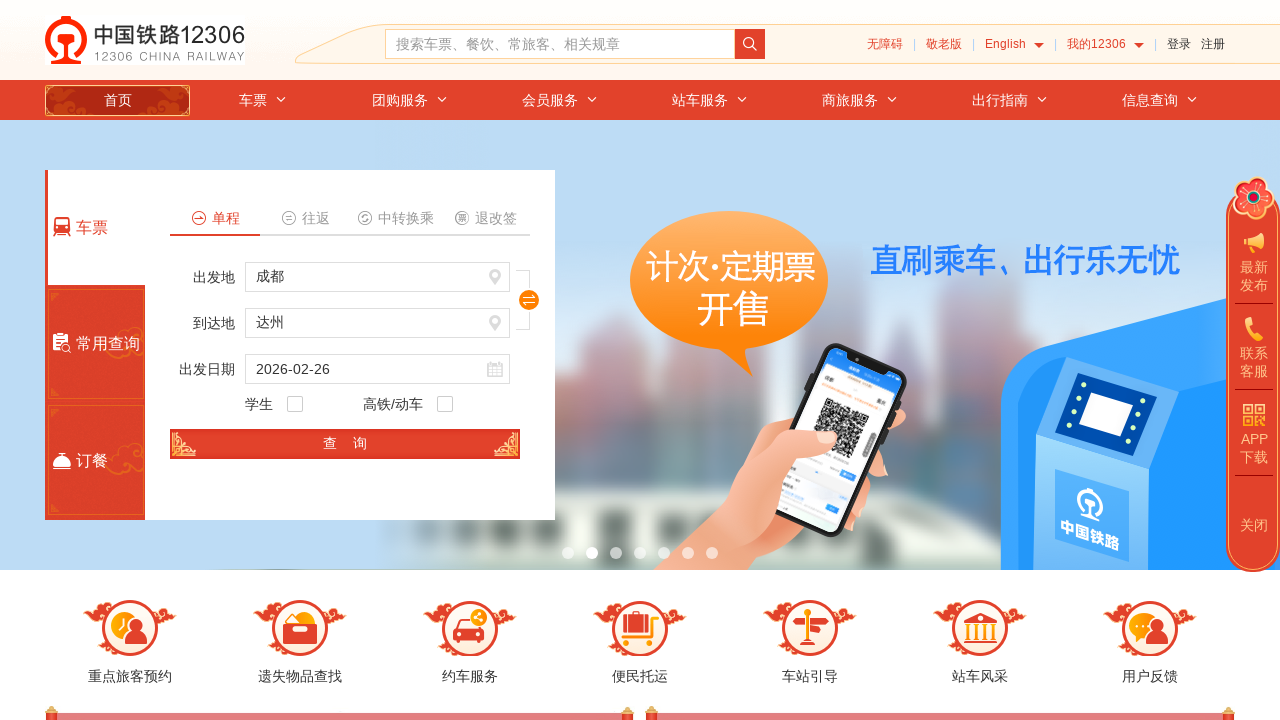

Pressed Enter to confirm destination city
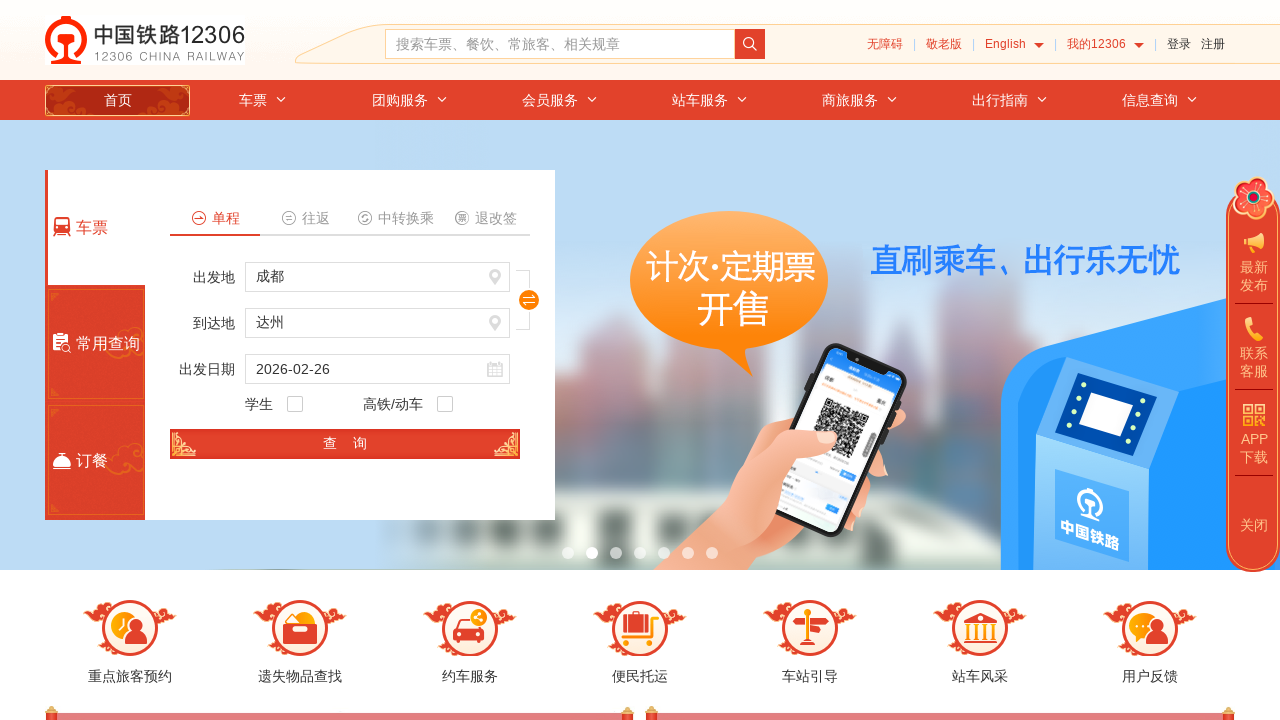

Set travel date to 2024-03-20 by making date field editable and updating value
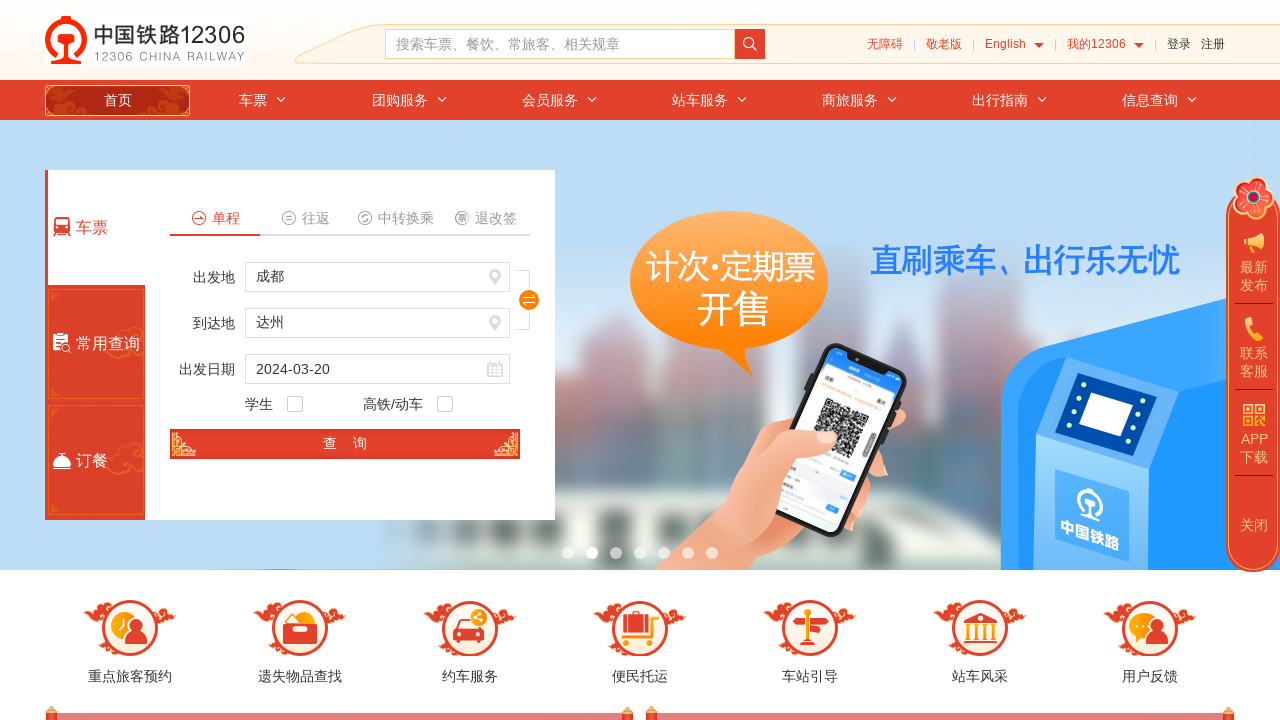

Clicked search button to submit train ticket search at (345, 444) on #search_one
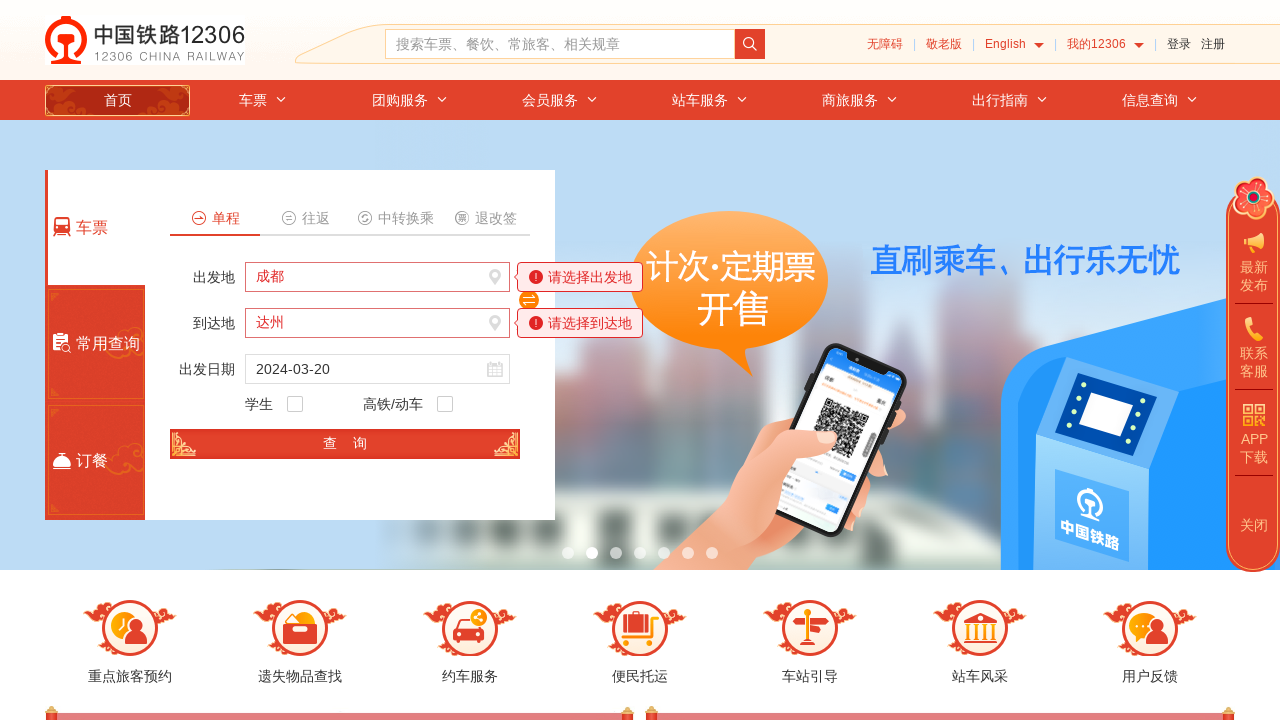

Waited 2 seconds for search results to load
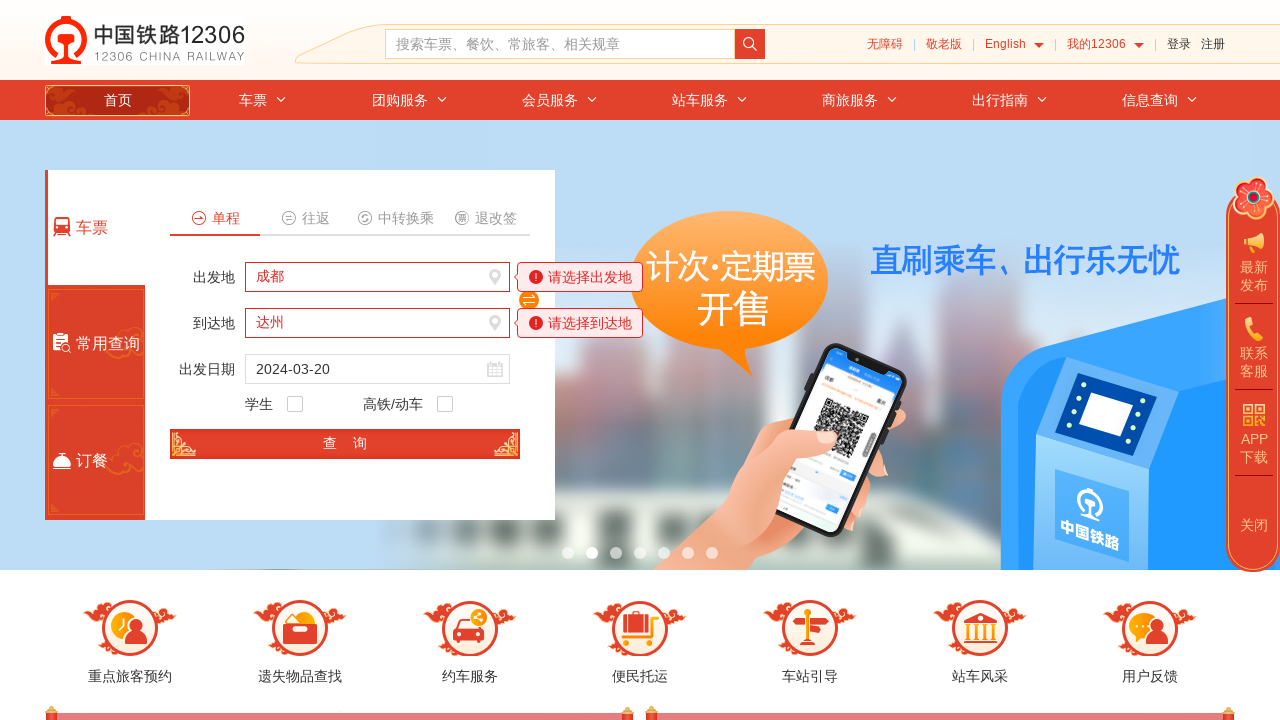

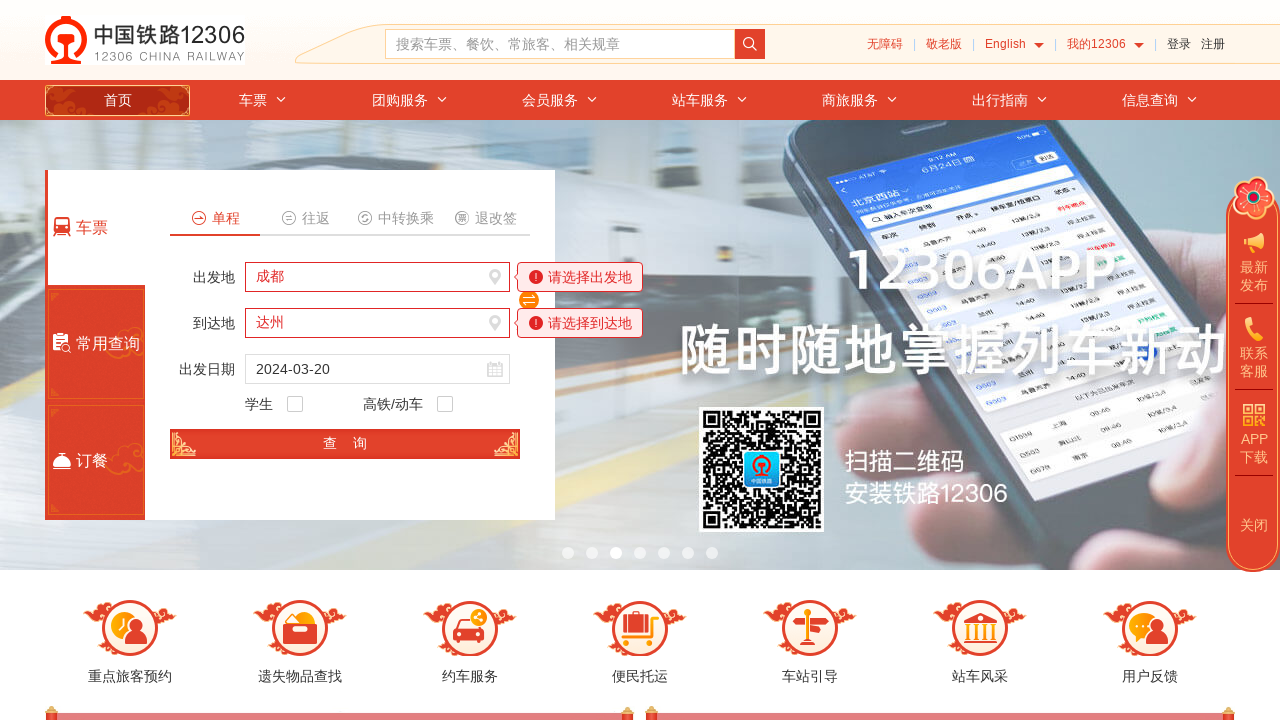